Tests navigation through a dropdown menu by hovering over "Kids Wear", clicking "Boys" link, selecting the first product, and verifying the product name

Starting URL: https://www.testotomasyonu.com/

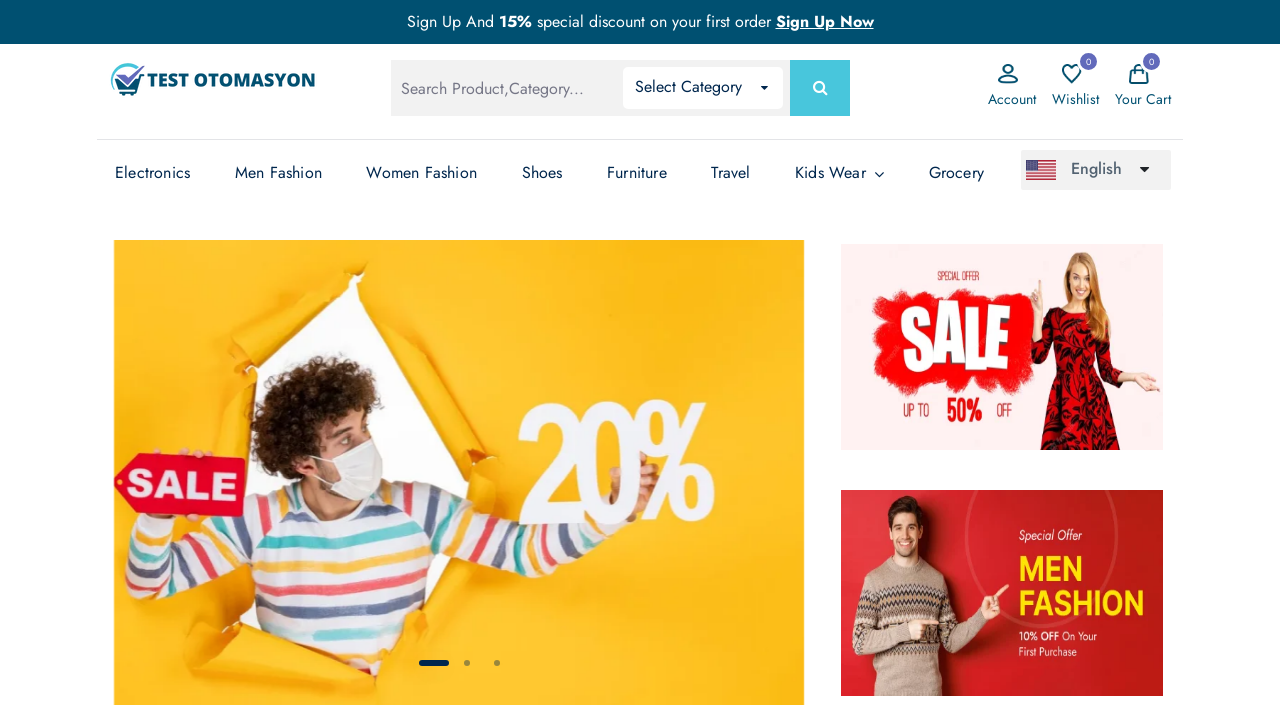

Hovered over Kids Wear menu to open dropdown at (840, 173) on (//li[@class='has-sub'])[7]
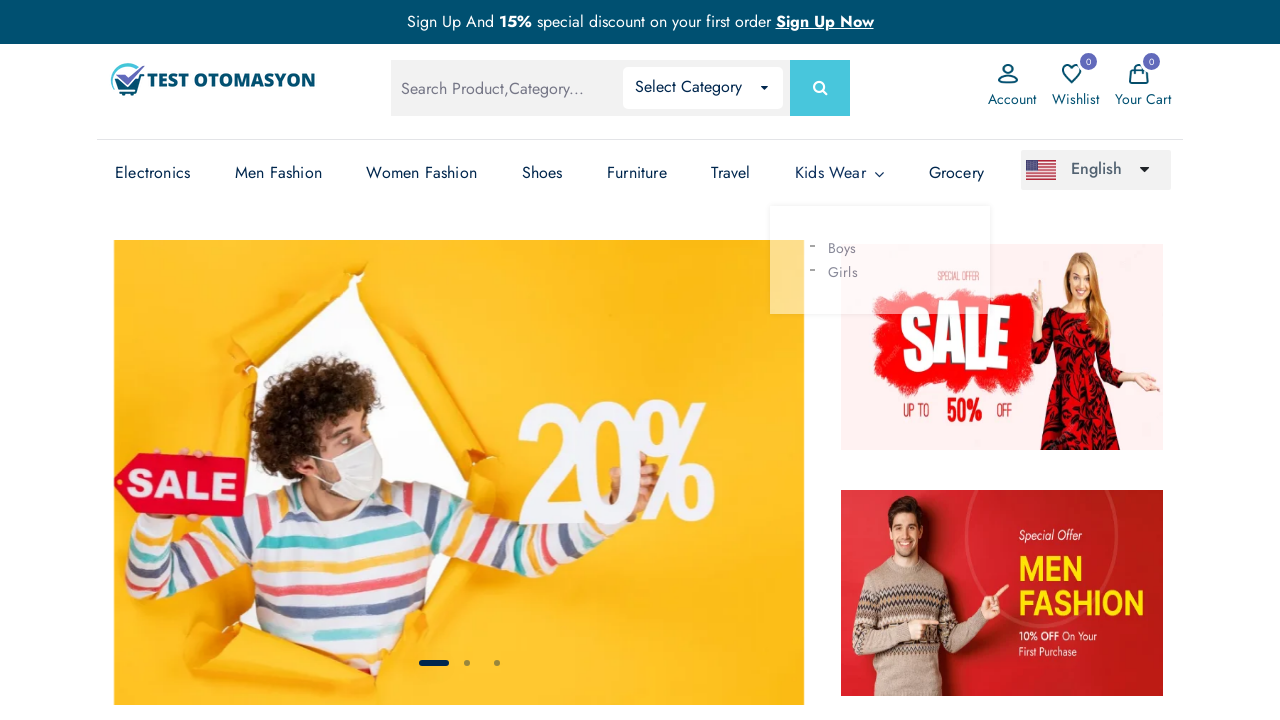

Clicked on Boys link in the dropdown at (827, 248) on xpath=//*[.='Boys']
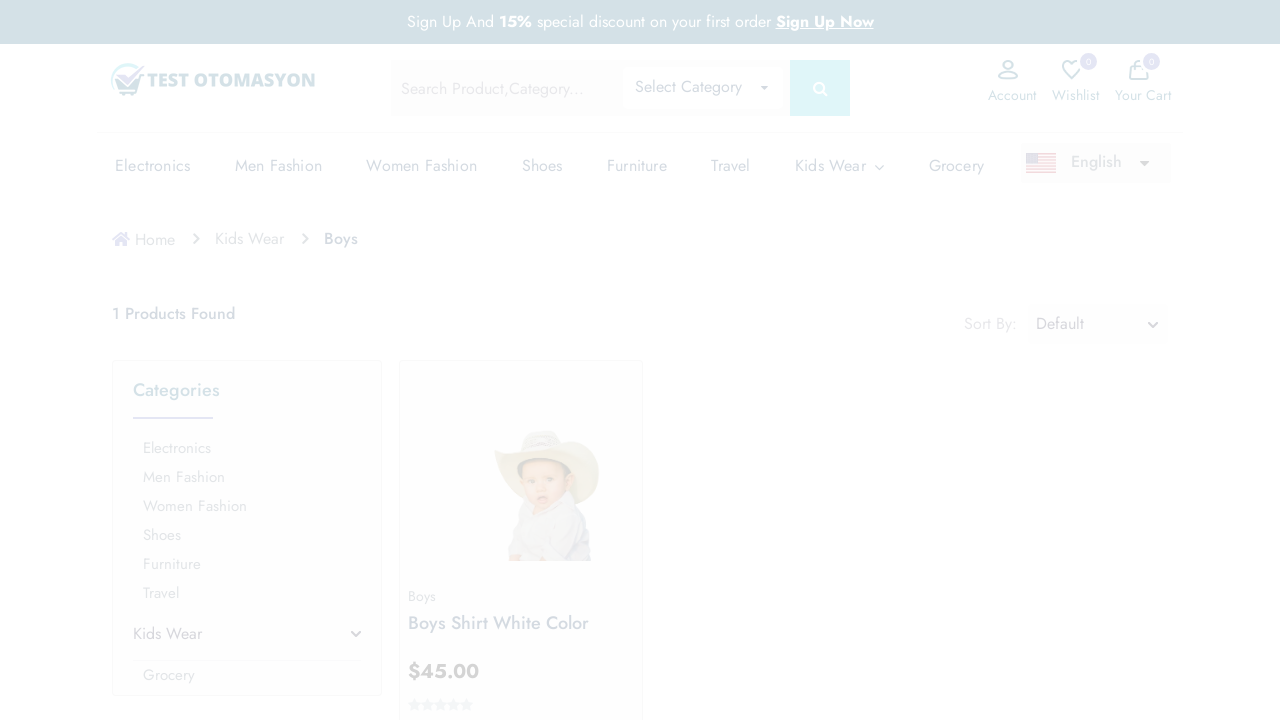

Clicked on the first product in the listing at (521, 360) on (//*[@*='product-box mb-2 pb-1'])[1]
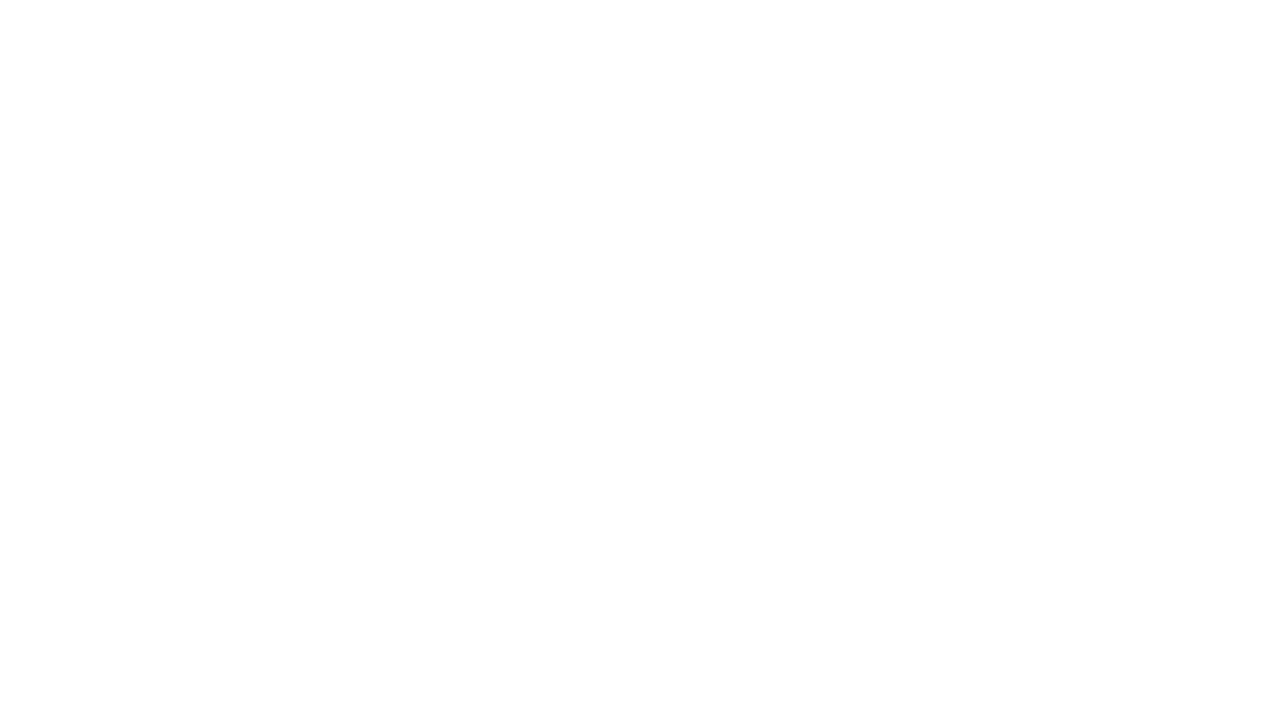

Verified product name is 'Boys Shirt White Color'
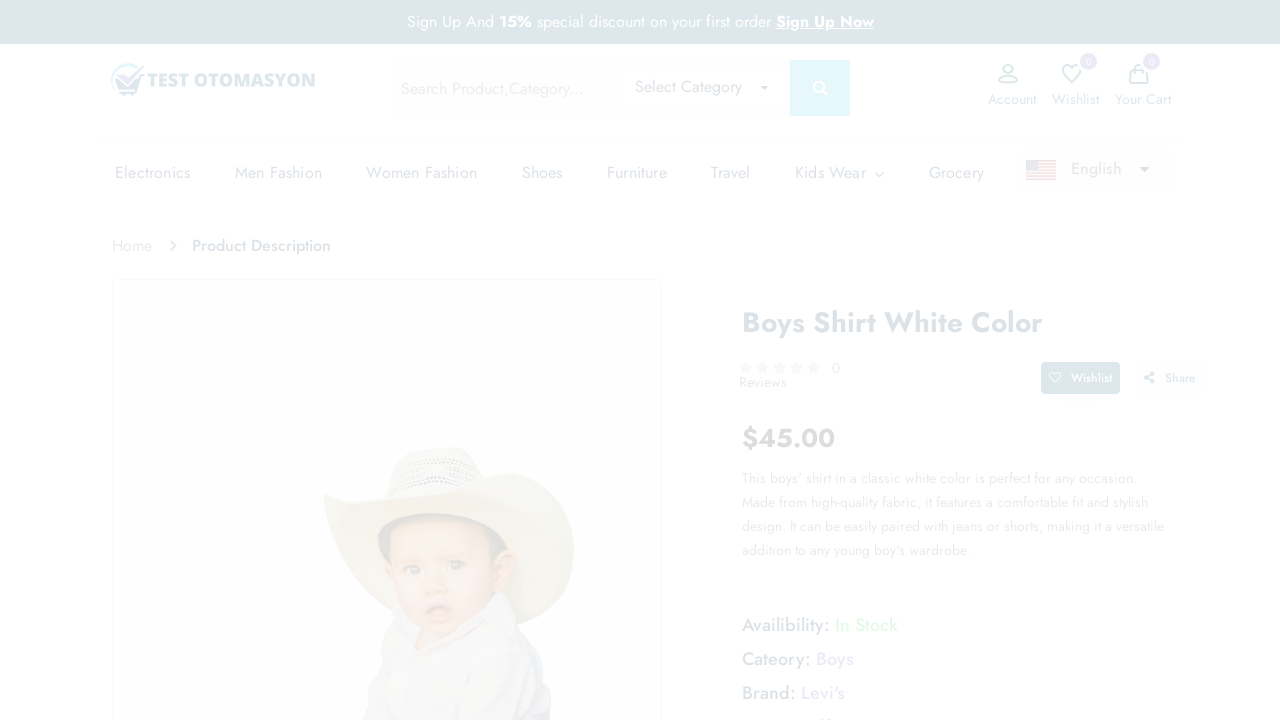

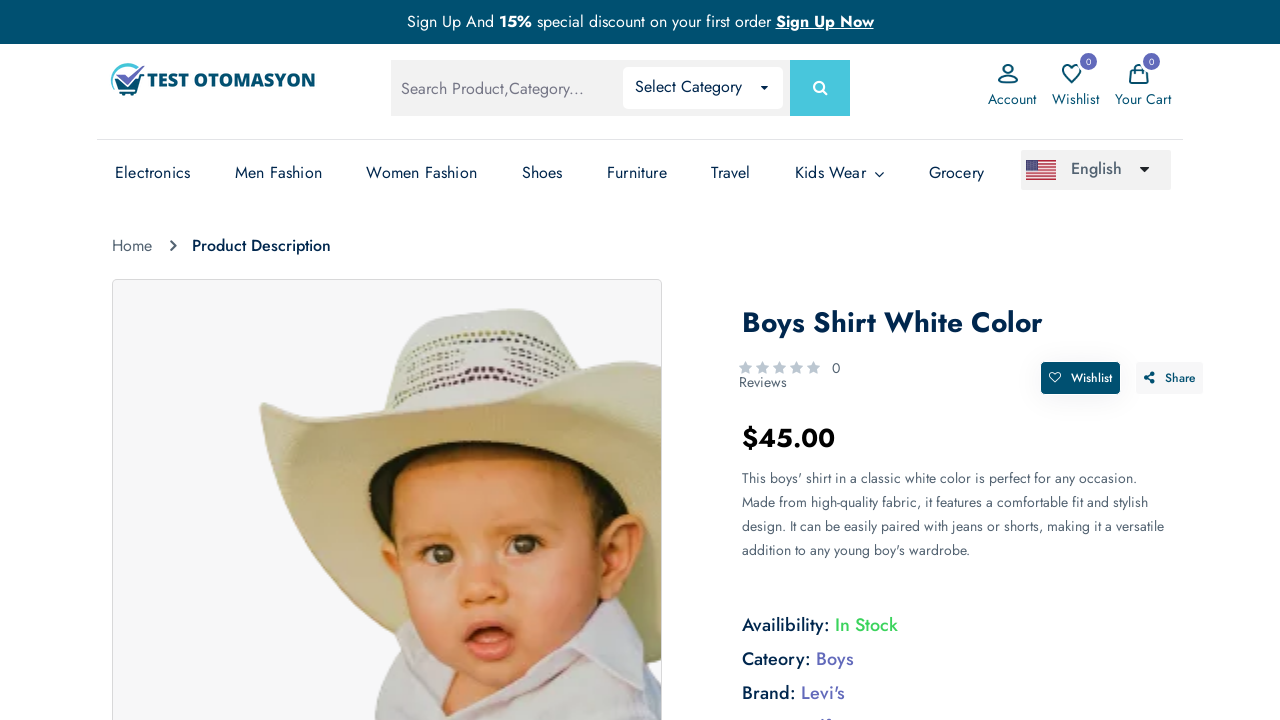